Tests handling of a confirmation alert box by clicking a button to trigger the confirm dialog and accepting it

Starting URL: https://testpages.herokuapp.com/styled/alerts/alert-test.html

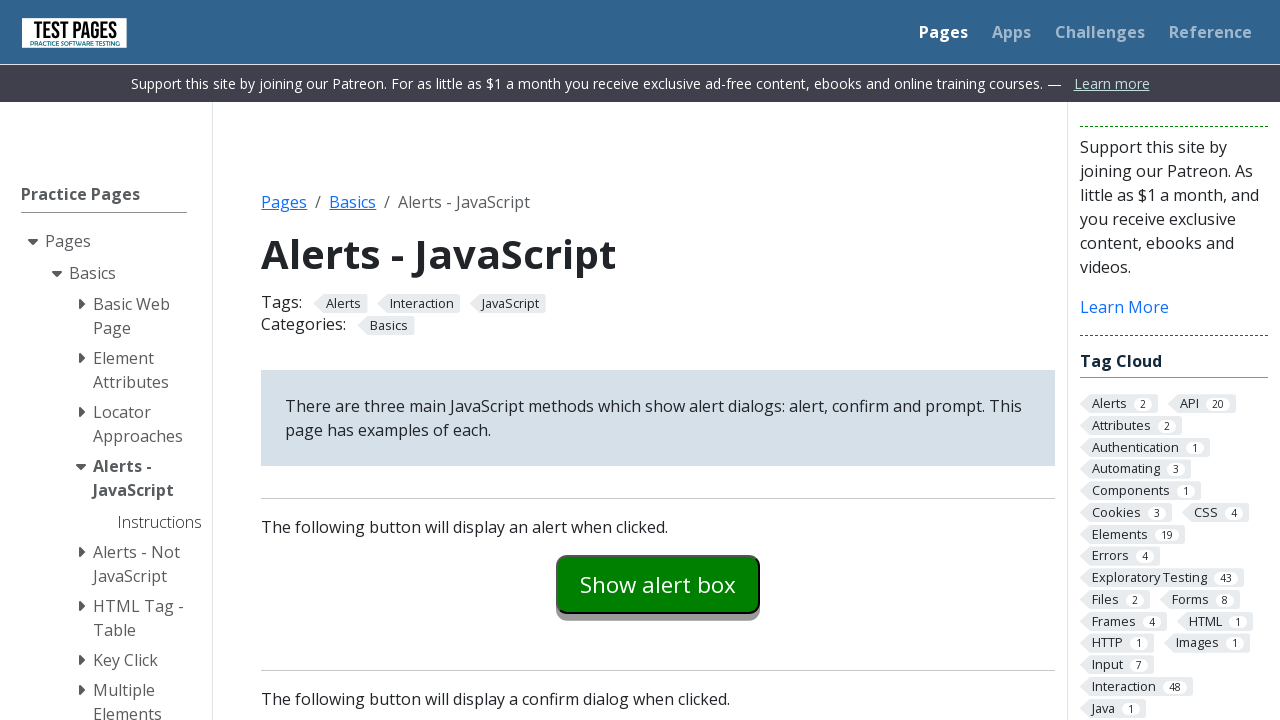

Set up dialog handler to accept confirmation alerts
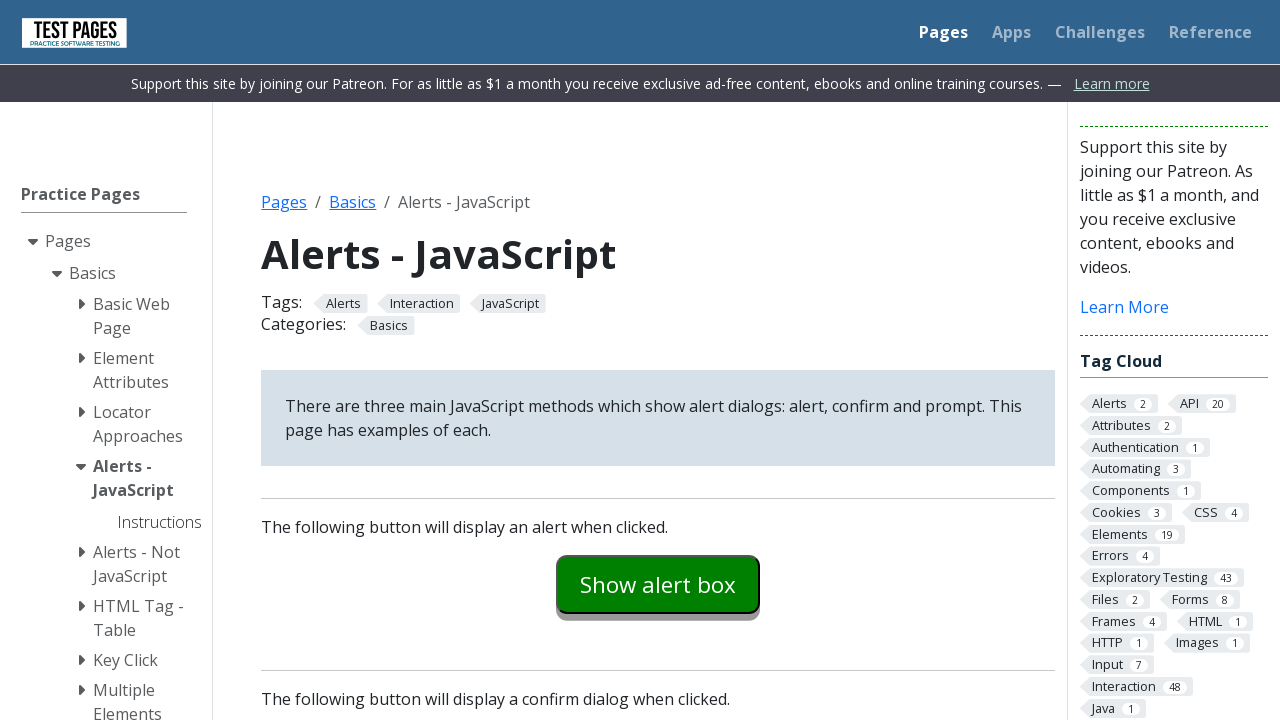

Clicked confirm example button to trigger confirmation dialog at (658, 360) on #confirmexample
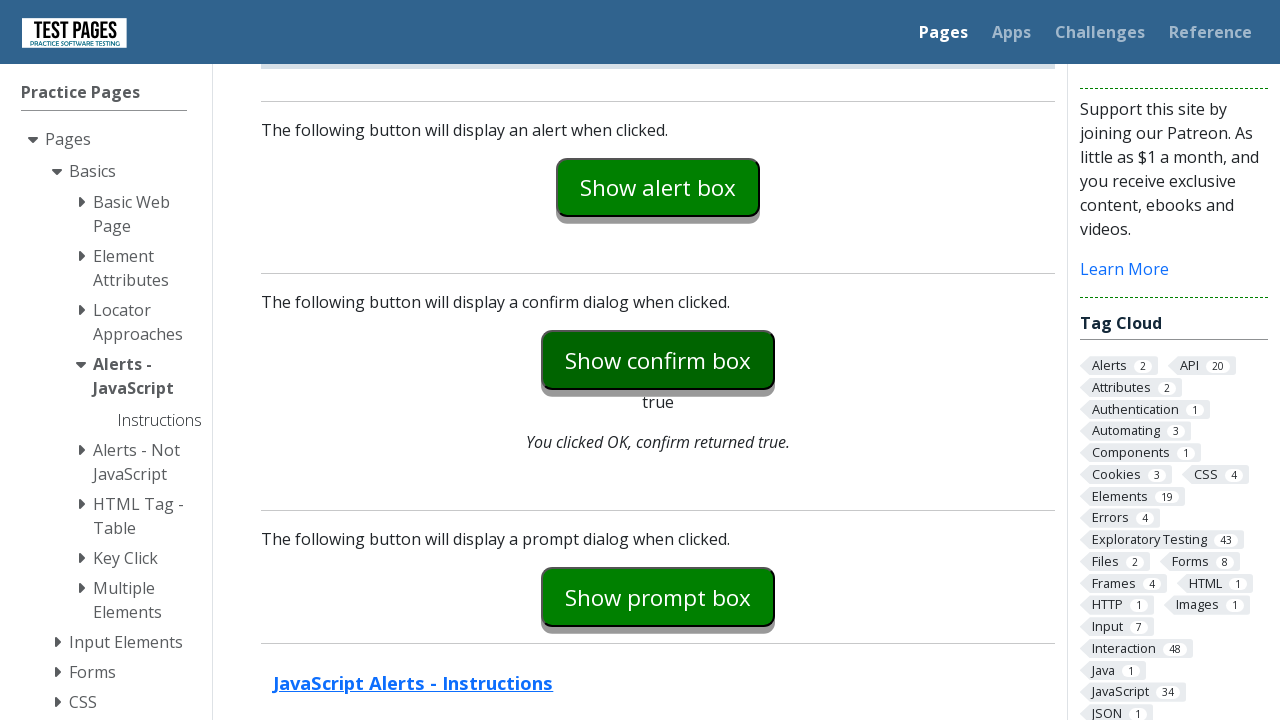

Waited for confirmation alert to be handled
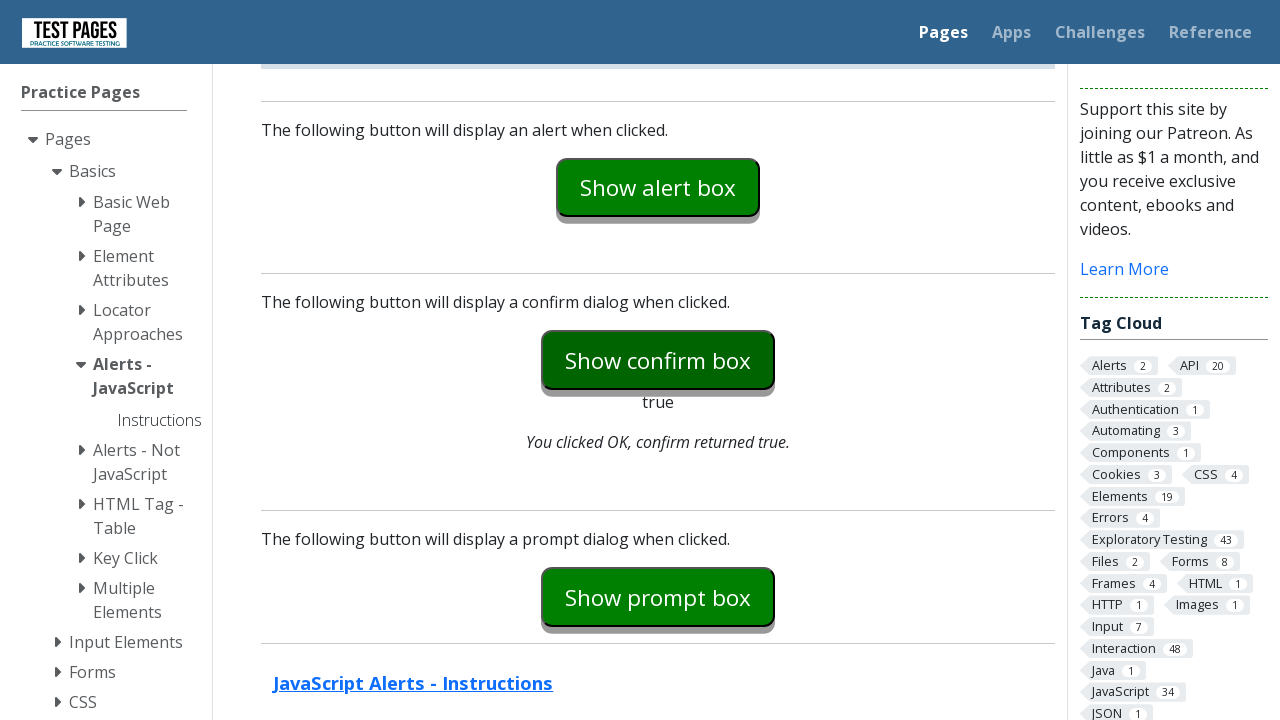

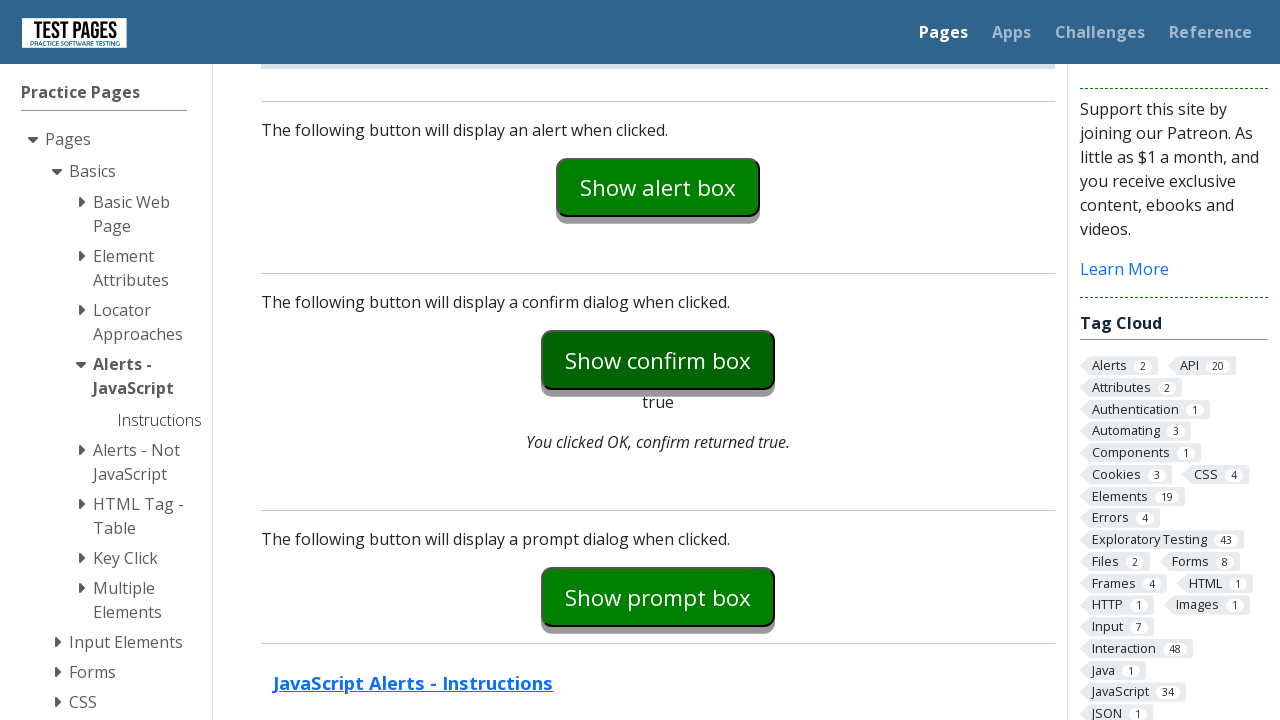